Navigates to the Globoforce website and verifies that the page title matches the expected value

Starting URL: https://www.globoforce.com/

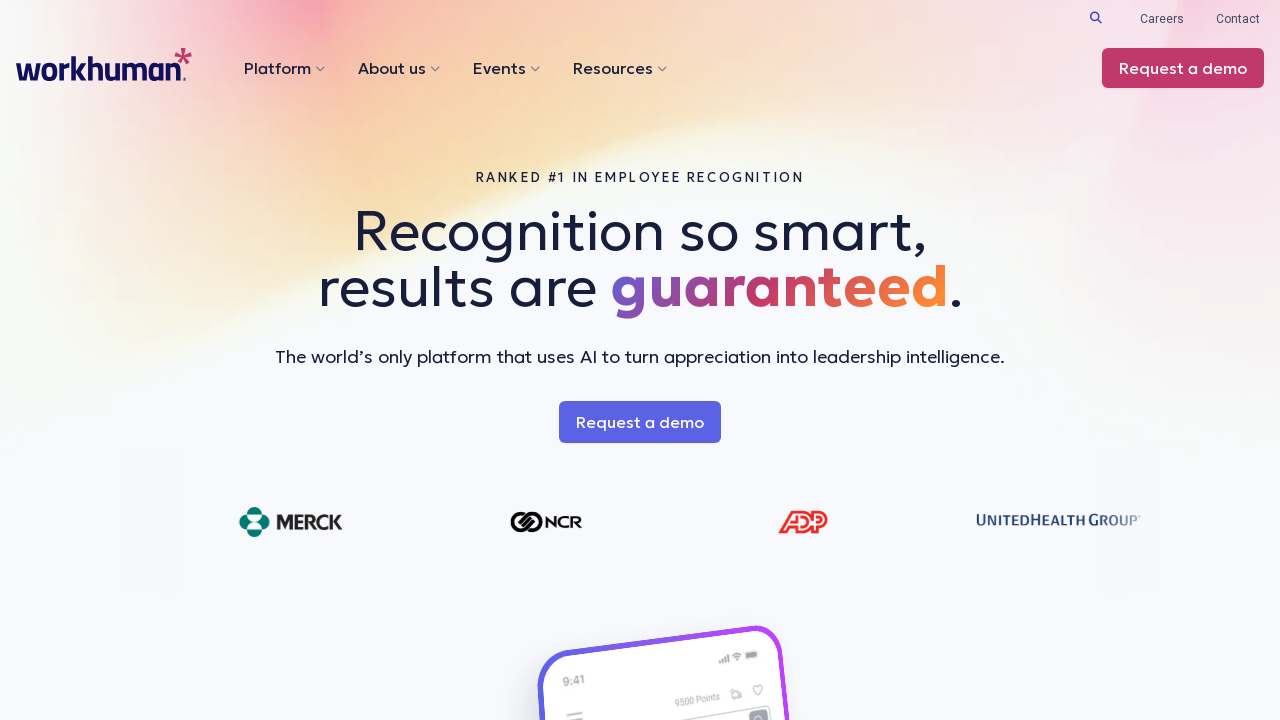

Waited for page to reach domcontentloaded state
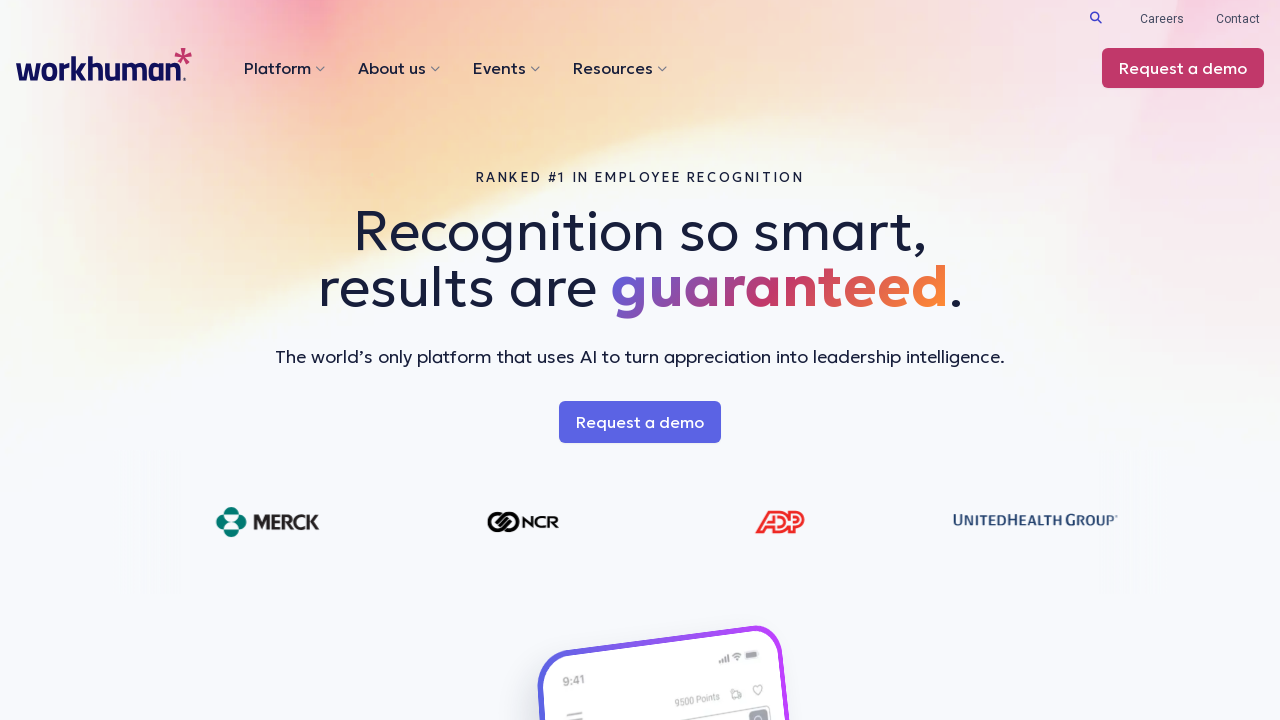

Retrieved page title: #1 in Employee Recognition Software | Workhuman
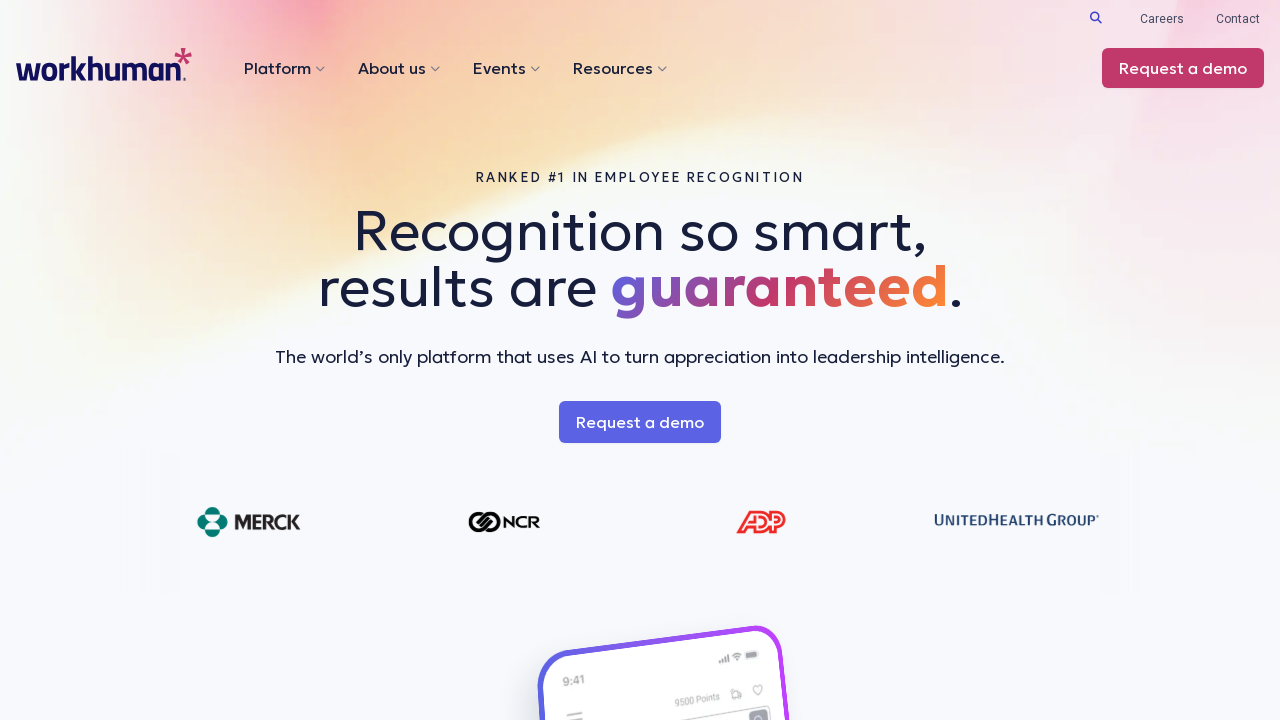

Verified that page title is not None
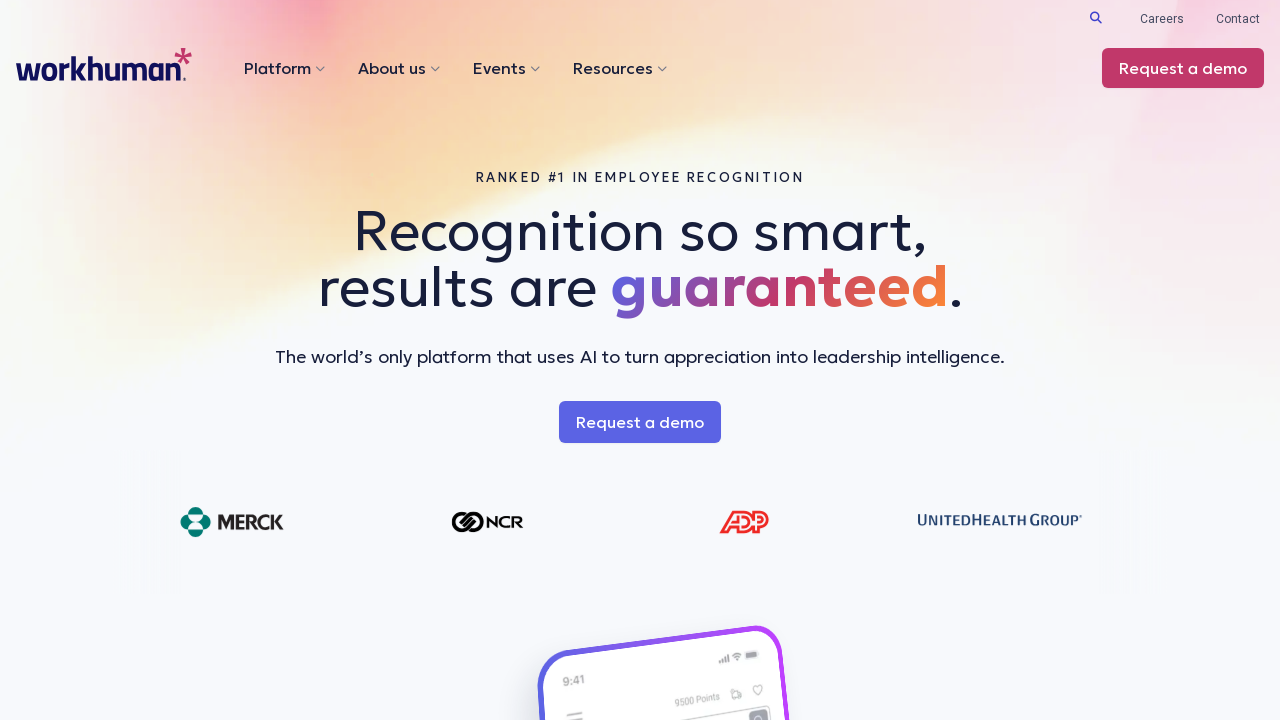

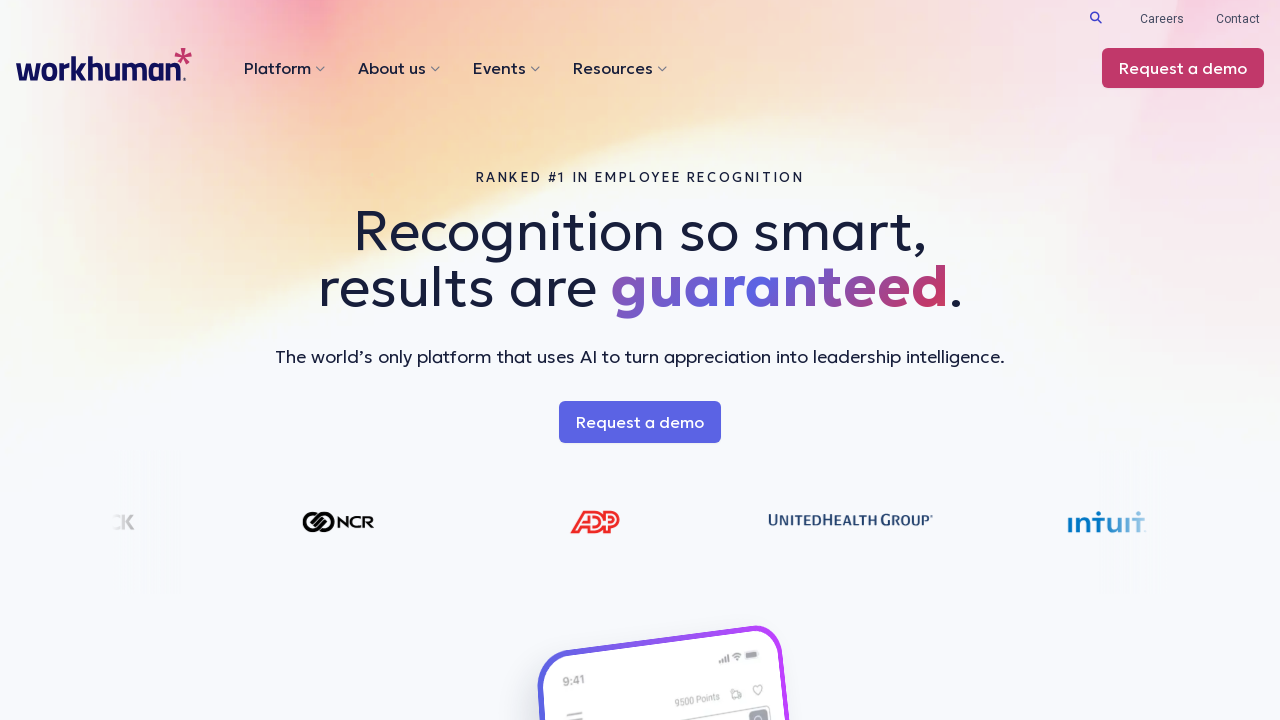